Opens the VCGamers Gercep page and verifies the URL contains /gercep and checks the page title

Starting URL: https://vcgamers.com/gercep

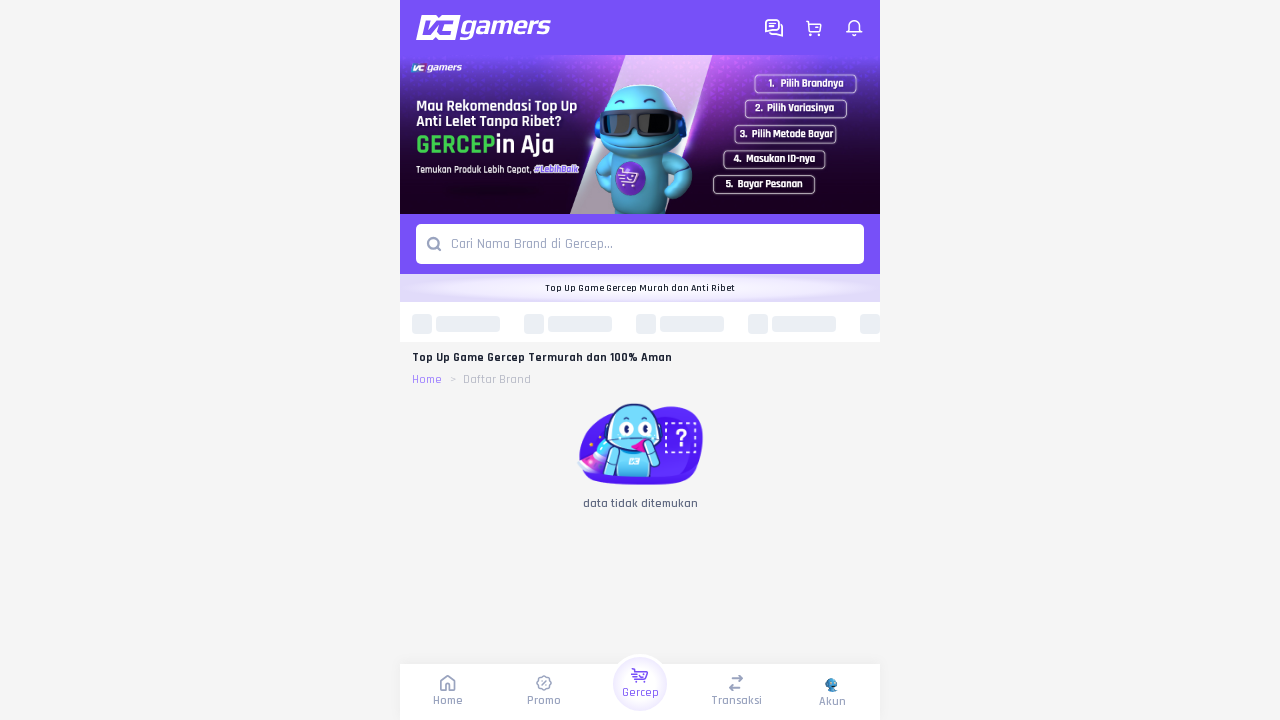

Navigated to VCGamers Gercep page
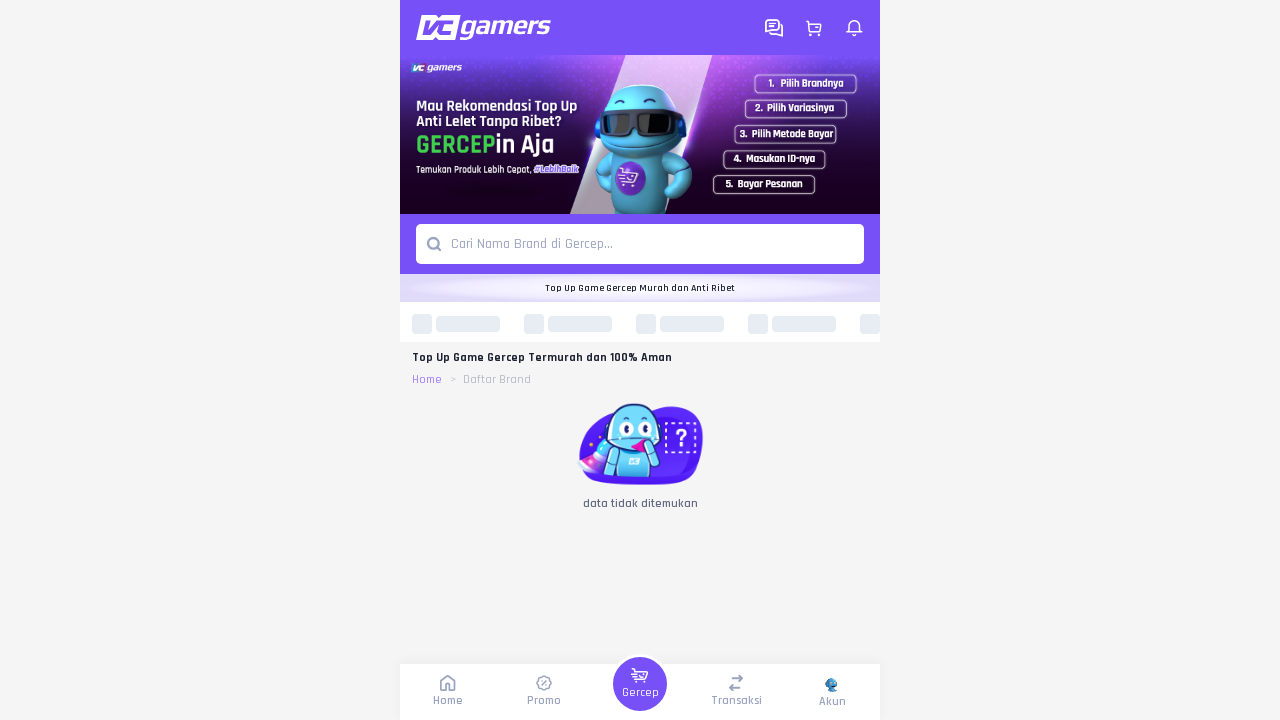

Verified URL contains /gercep
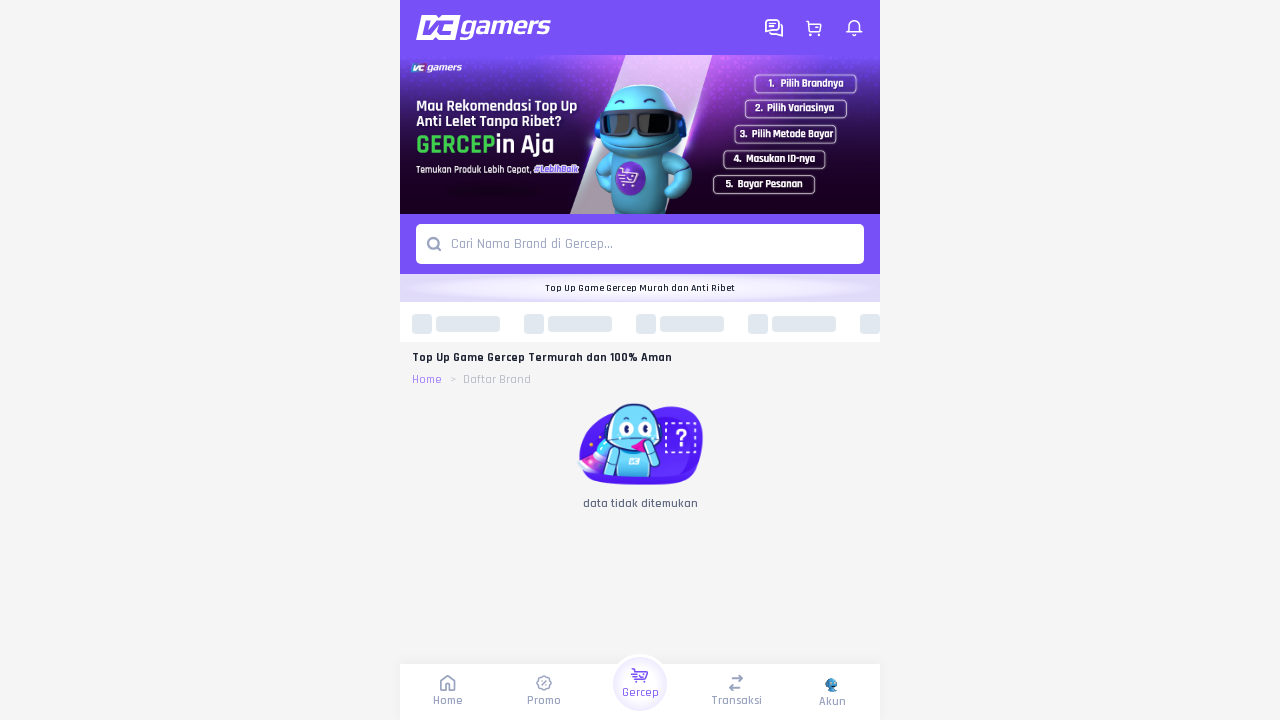

Retrieved page title: Top Up Game Gercep Anti Ribet
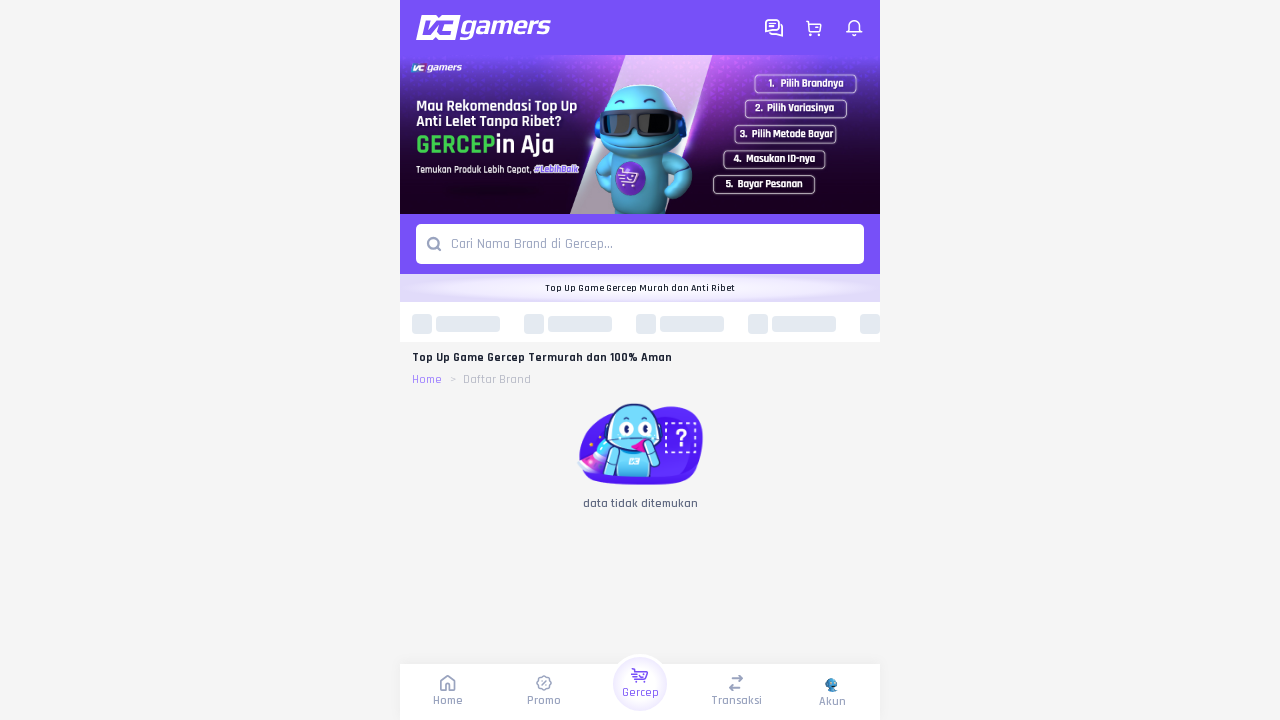

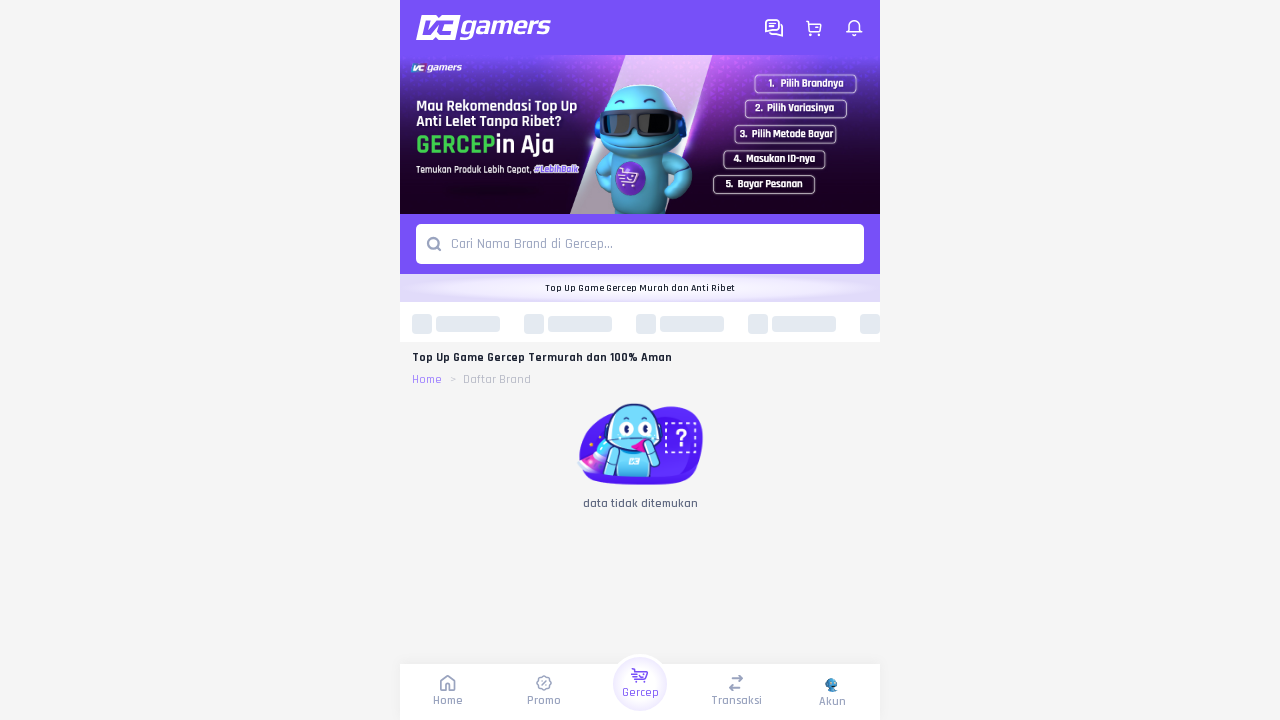